Tests that clicking the Due column header twice sorts the table data in descending order.

Starting URL: http://the-internet.herokuapp.com/tables

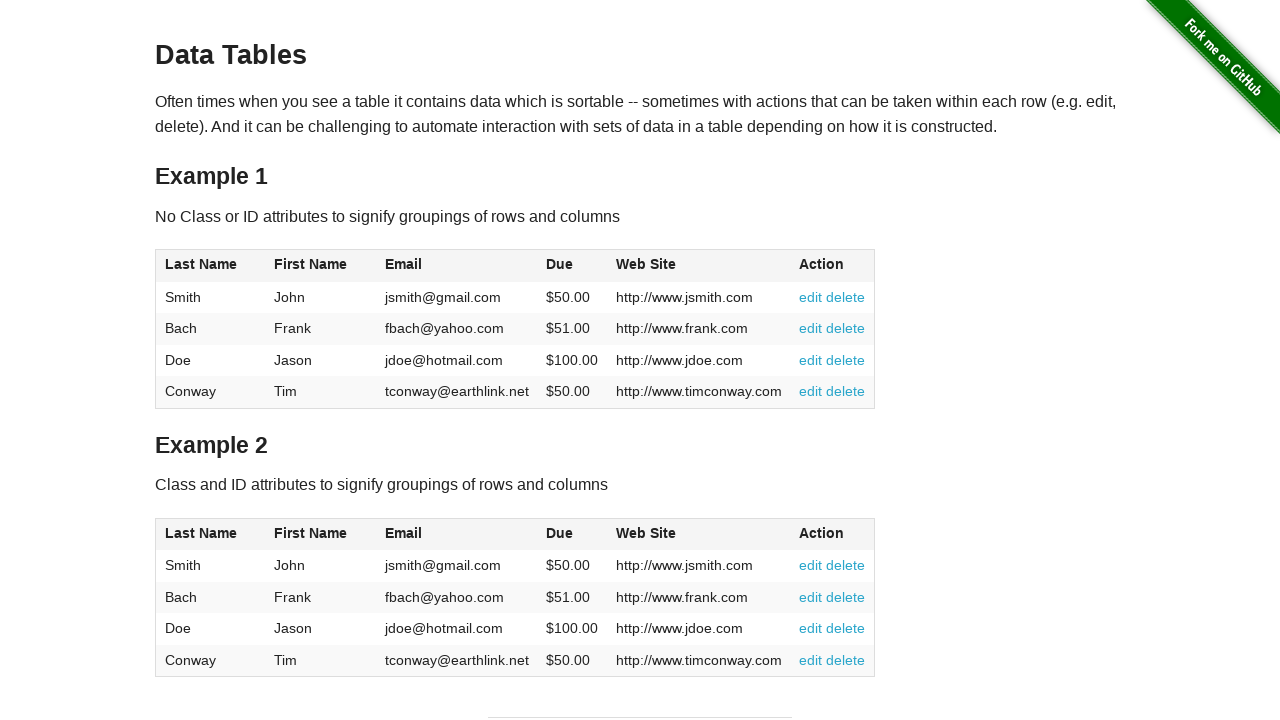

Clicked Due column header first time for ascending sort at (572, 266) on #table1 thead tr th:nth-of-type(4)
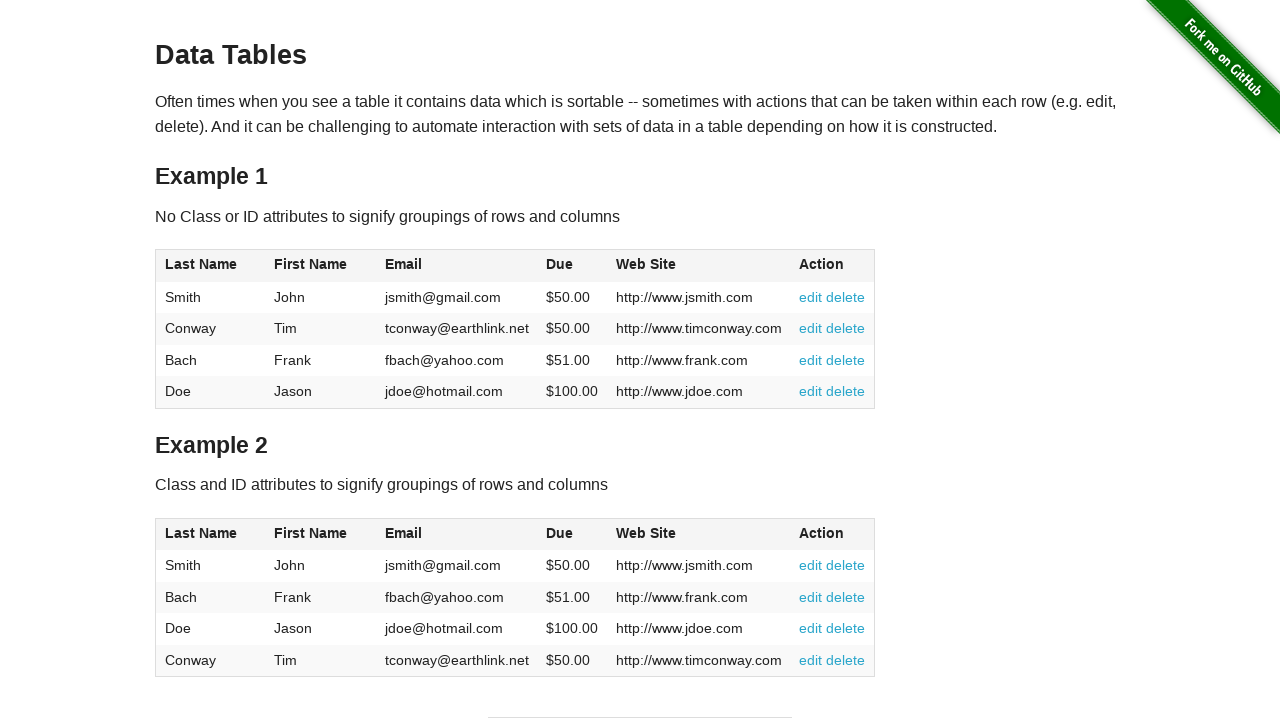

Clicked Due column header second time for descending sort at (572, 266) on #table1 thead tr th:nth-of-type(4)
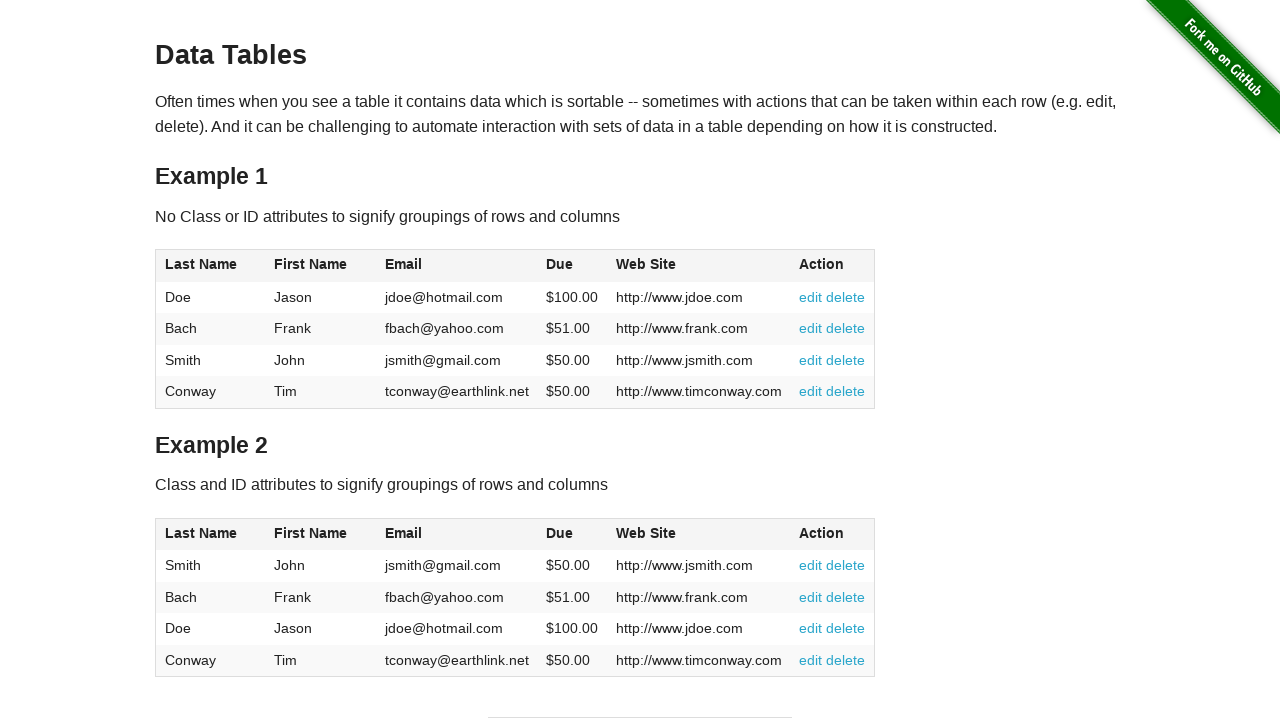

Table data sorted in descending order by Due column
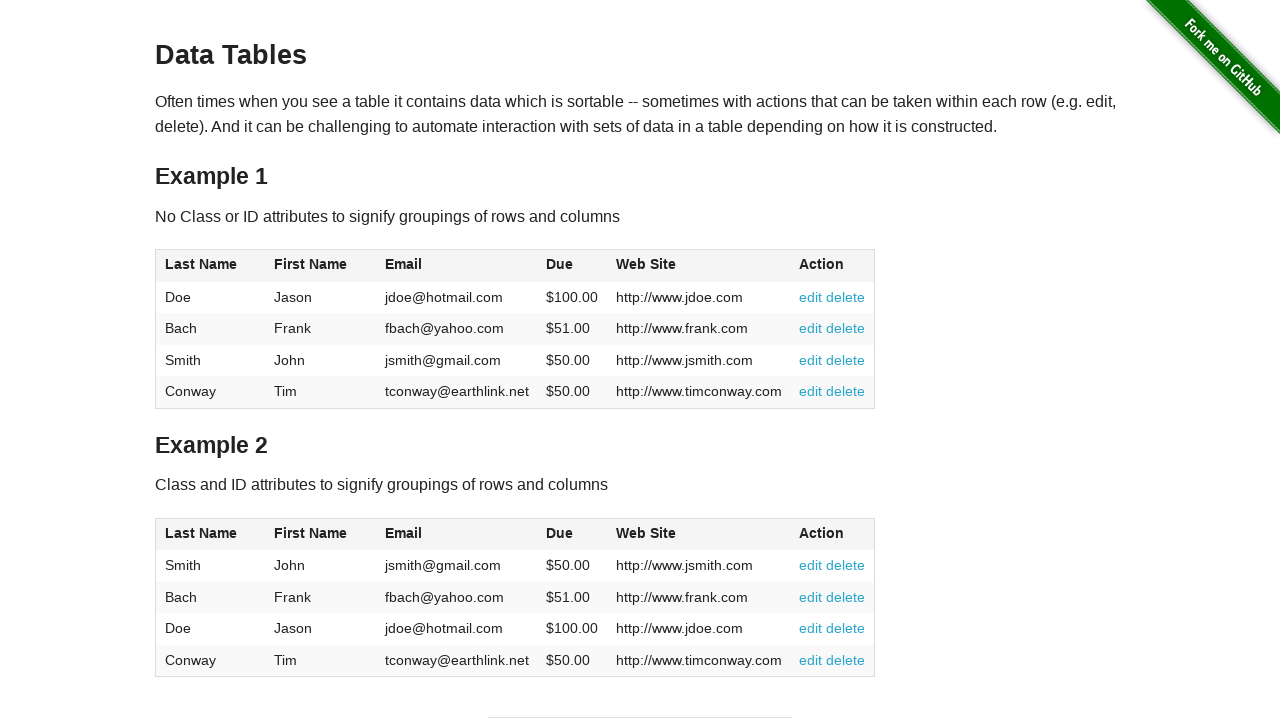

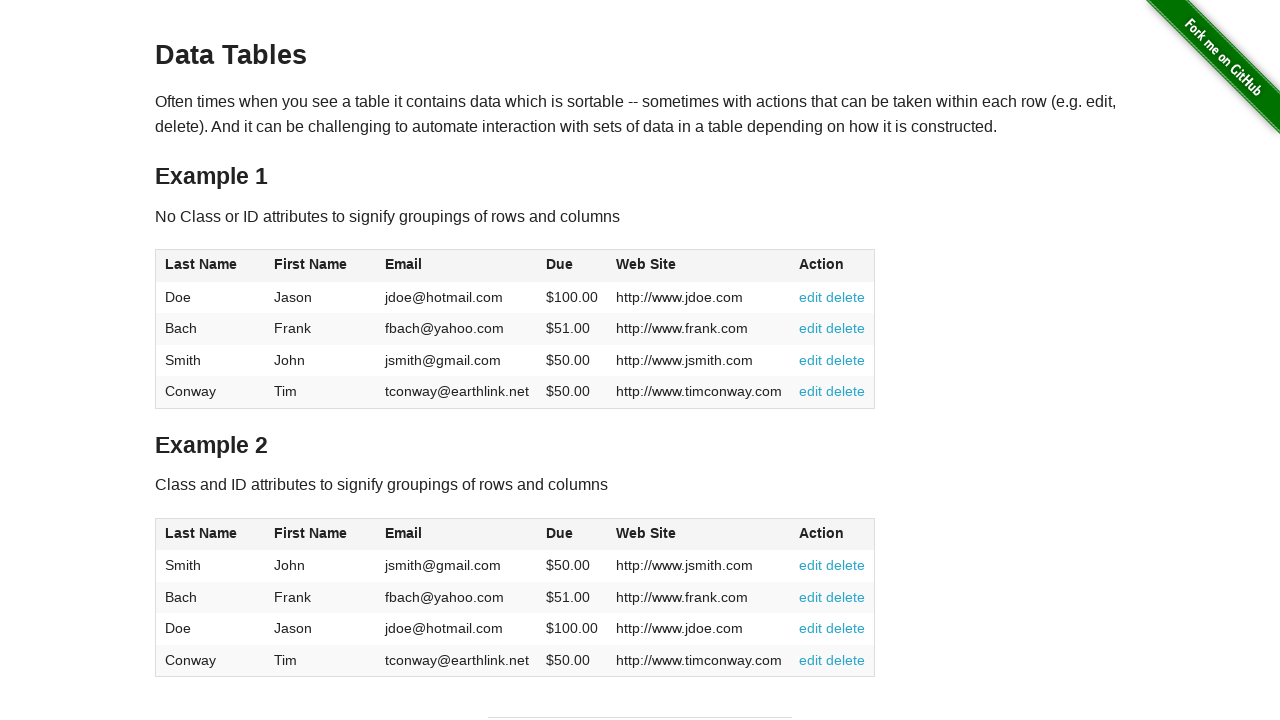